Tests autocomplete dropdown functionality by typing "ind" and selecting "India" from the suggestions

Starting URL: https://rahulshettyacademy.com/dropdownsPractise/

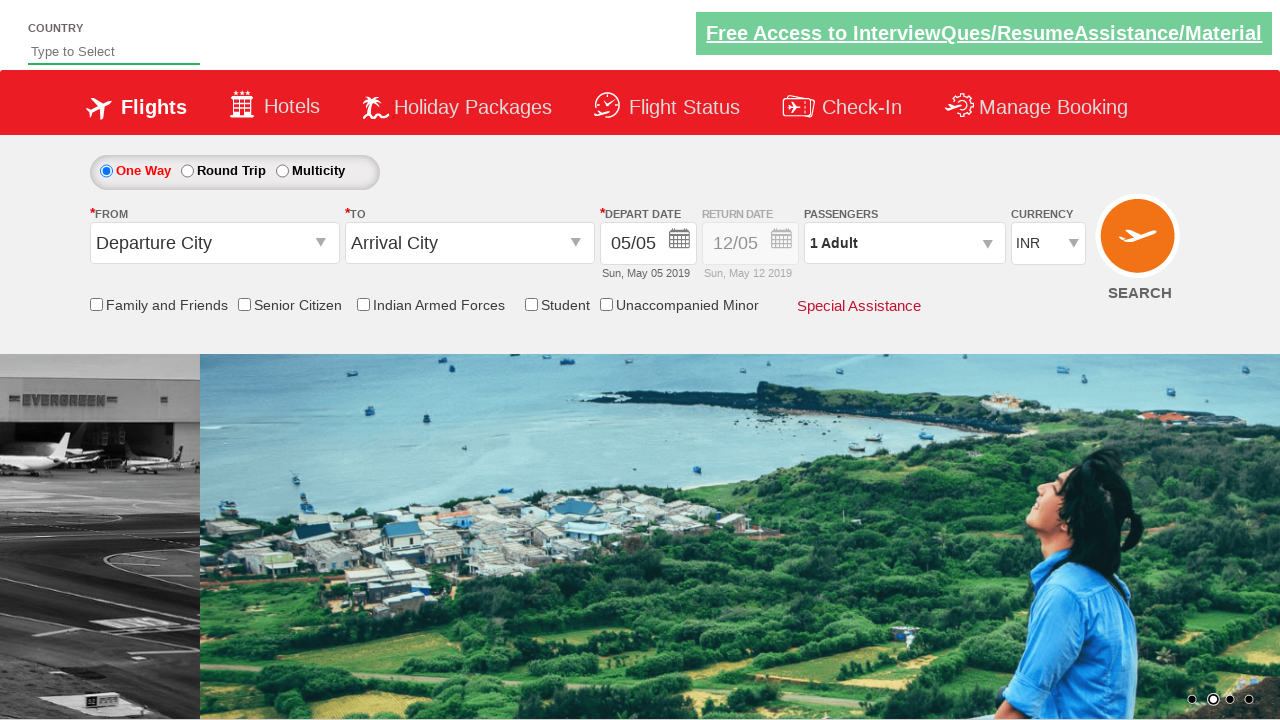

Cleared the autocomplete input field on #autosuggest
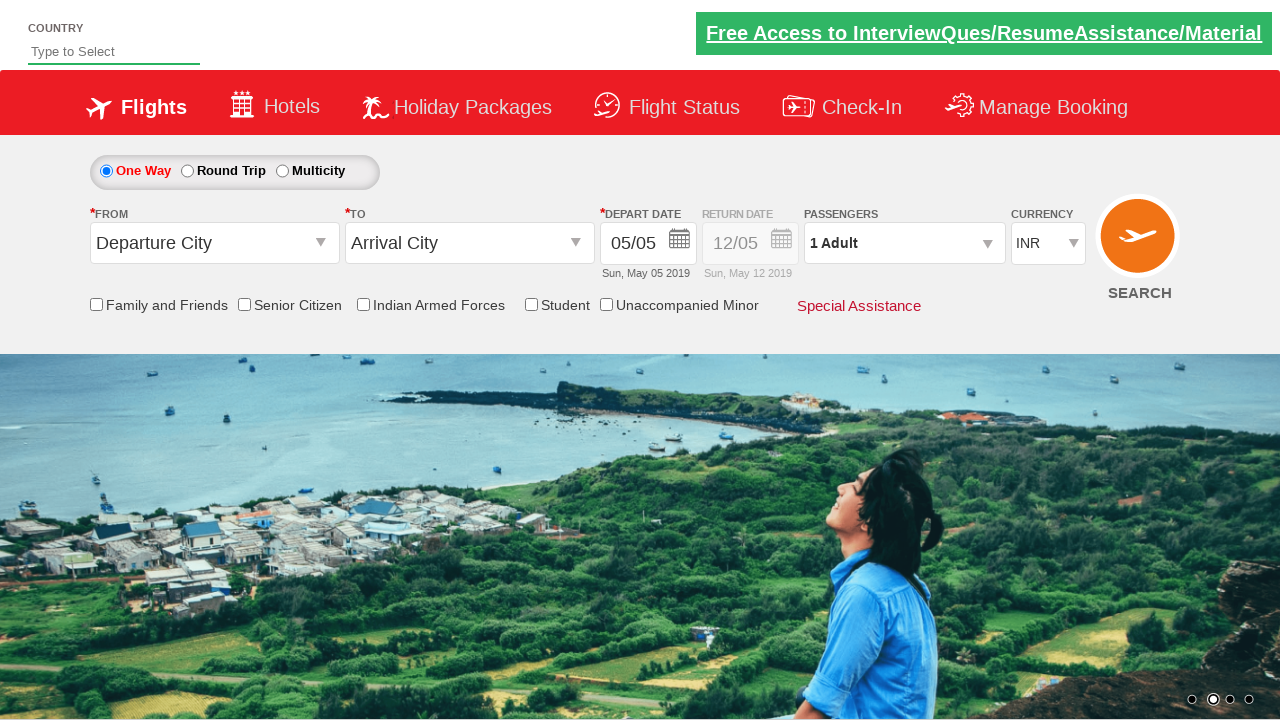

Typed 'ind' into the autocomplete field on #autosuggest
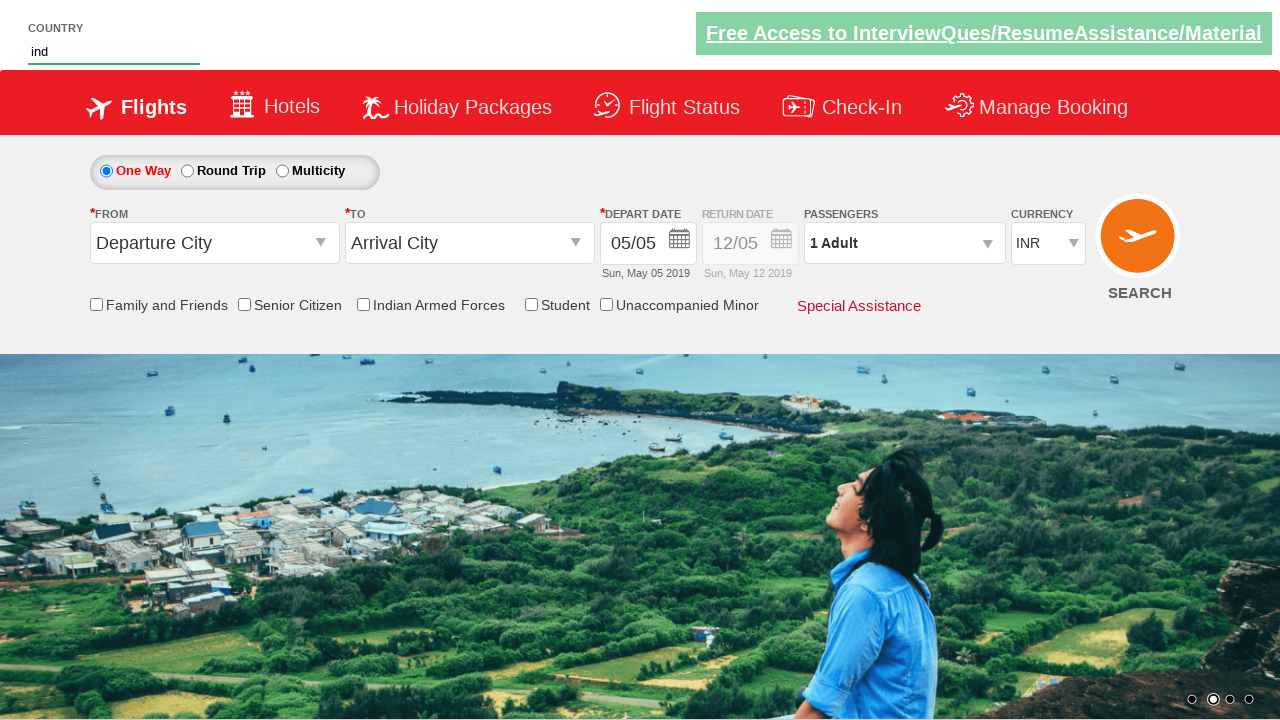

Waited for dropdown suggestions to appear
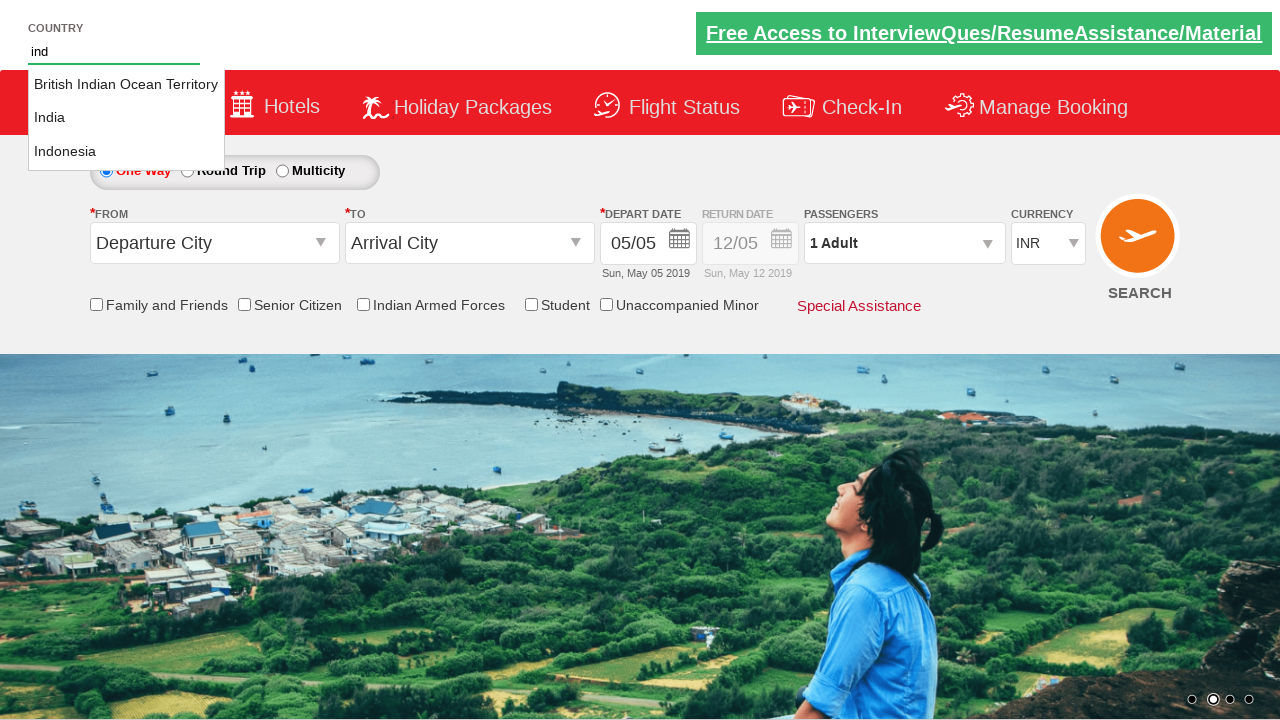

Retrieved all country suggestions from dropdown
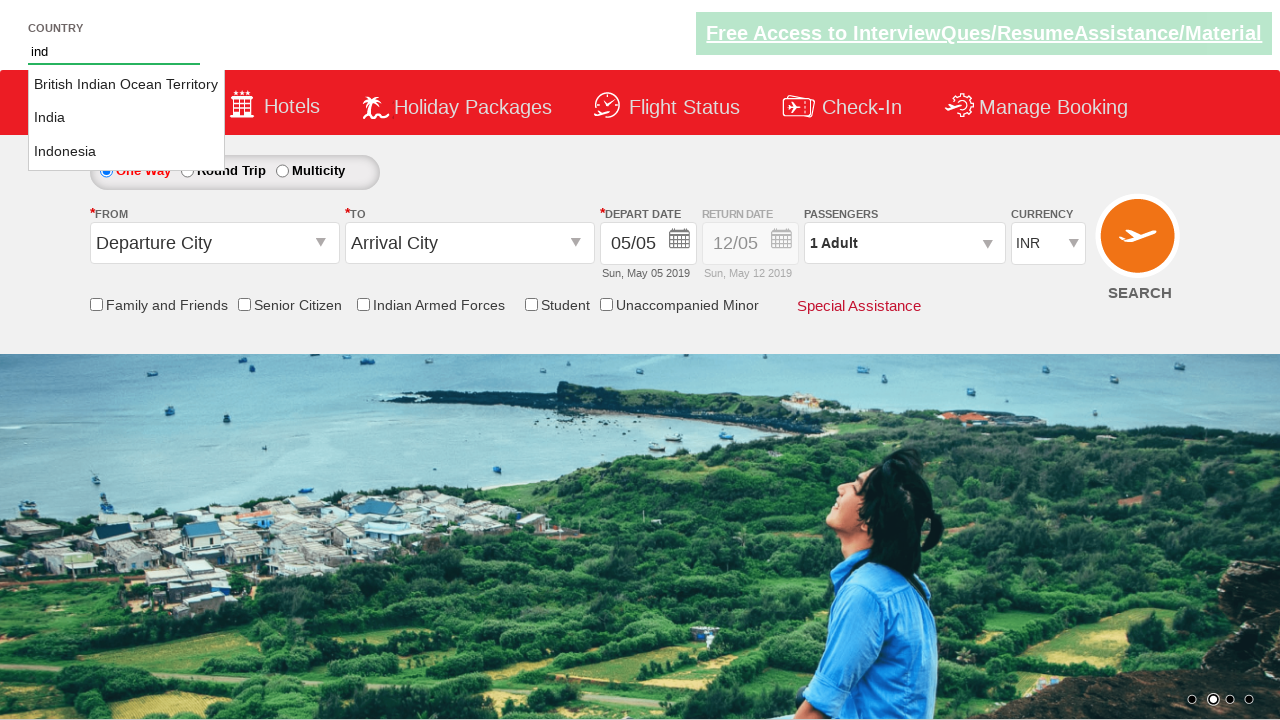

Clicked on 'India' from the suggestions at (126, 118) on li[role='presentation'] >> nth=1
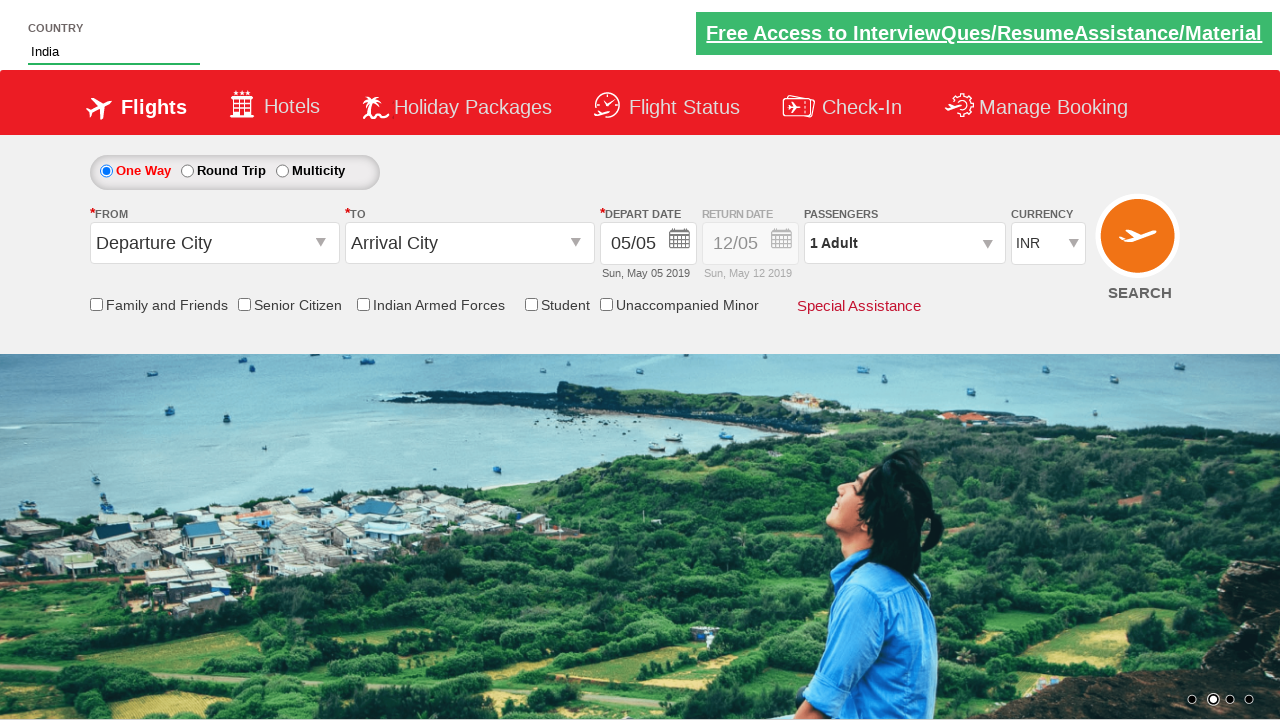

Verified that 'India' was successfully selected in the autocomplete field
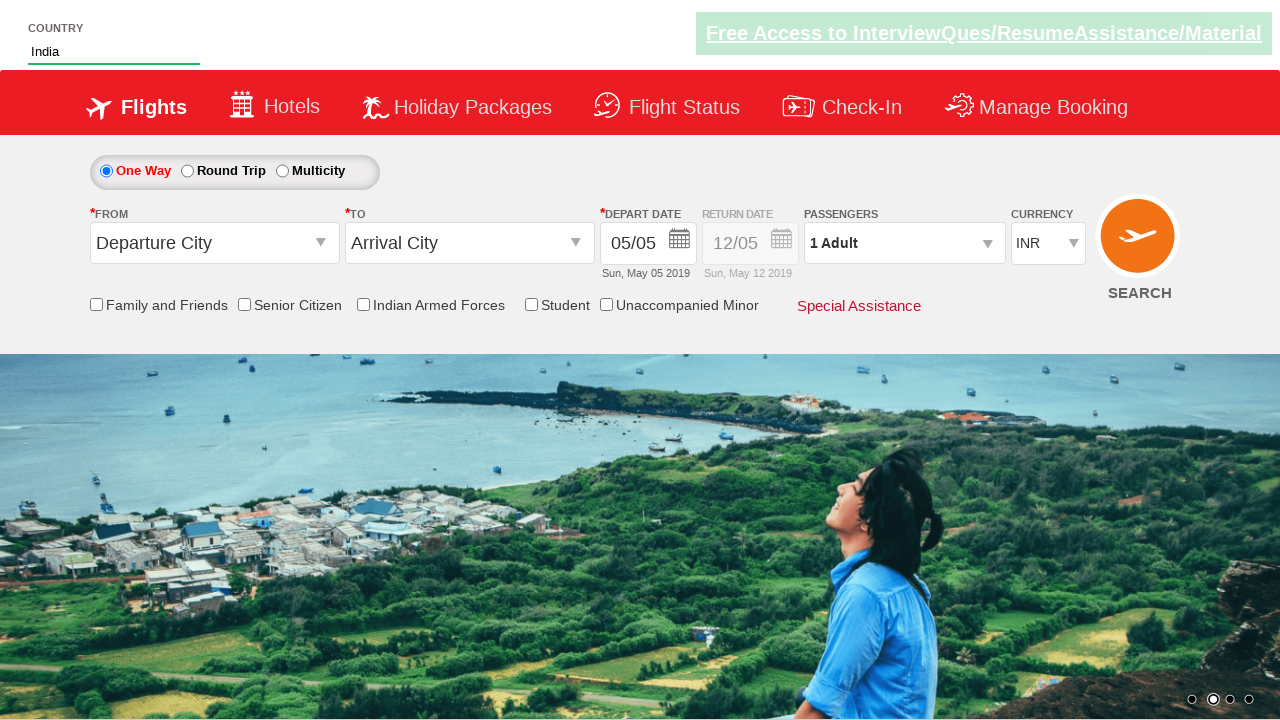

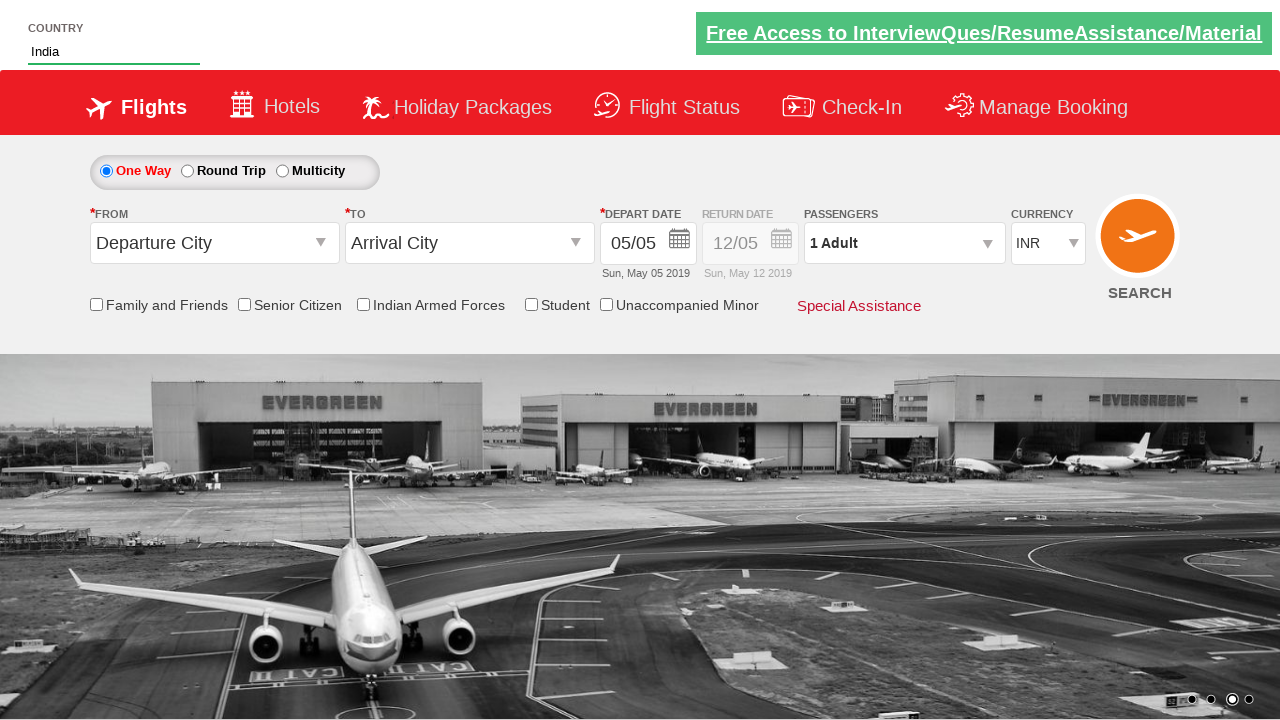